Tests drag and drop functionality by dragging an element and dropping it onto a target

Starting URL: https://demoqa.com/droppable/

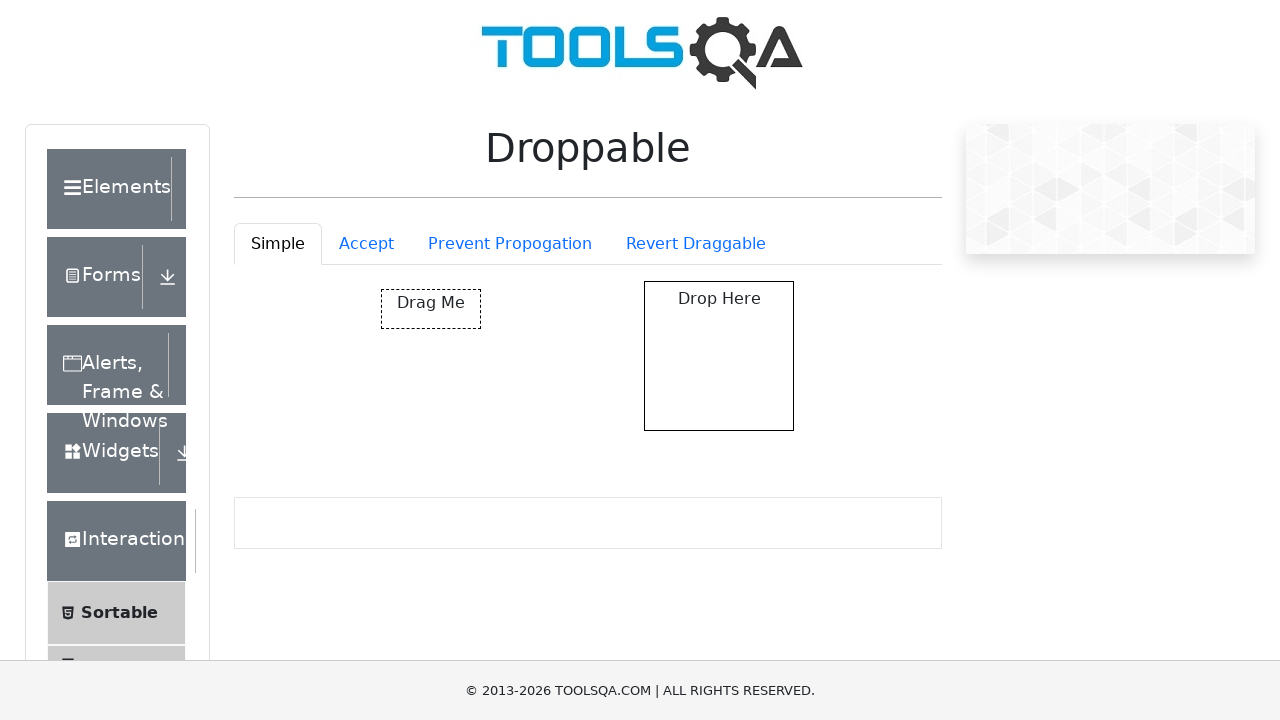

Dragged draggable element and dropped it onto droppable target at (719, 356)
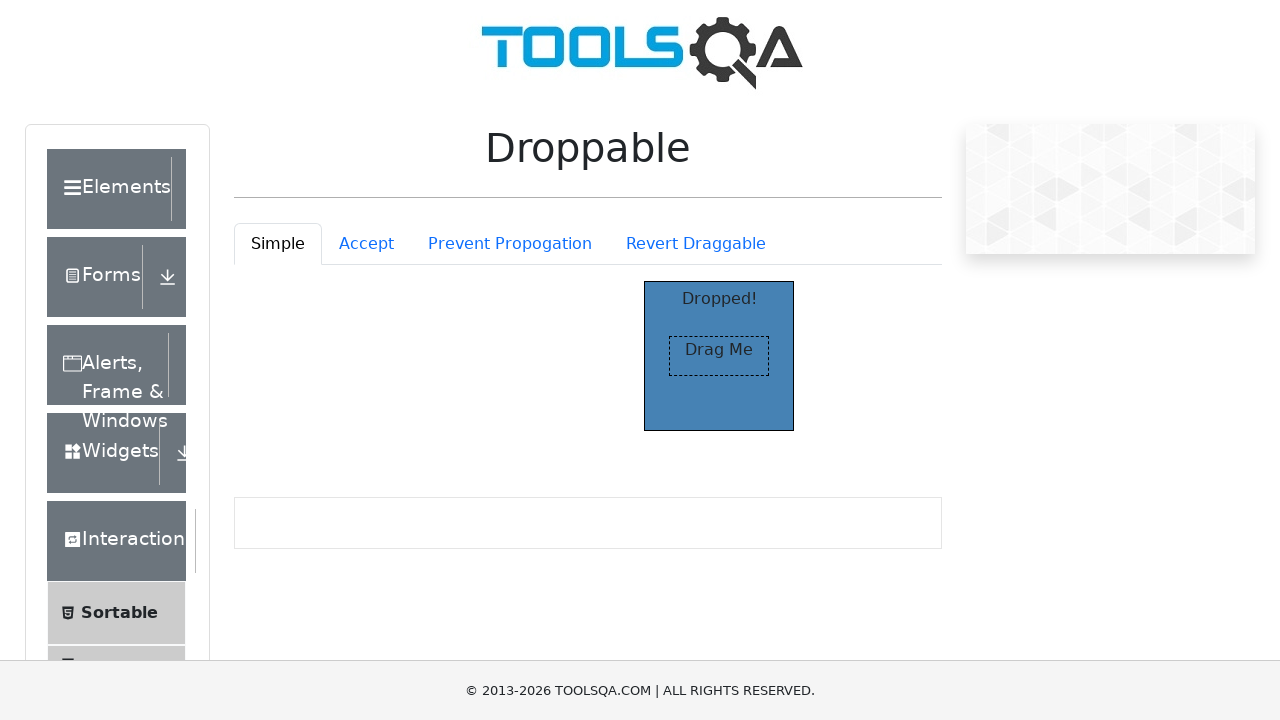

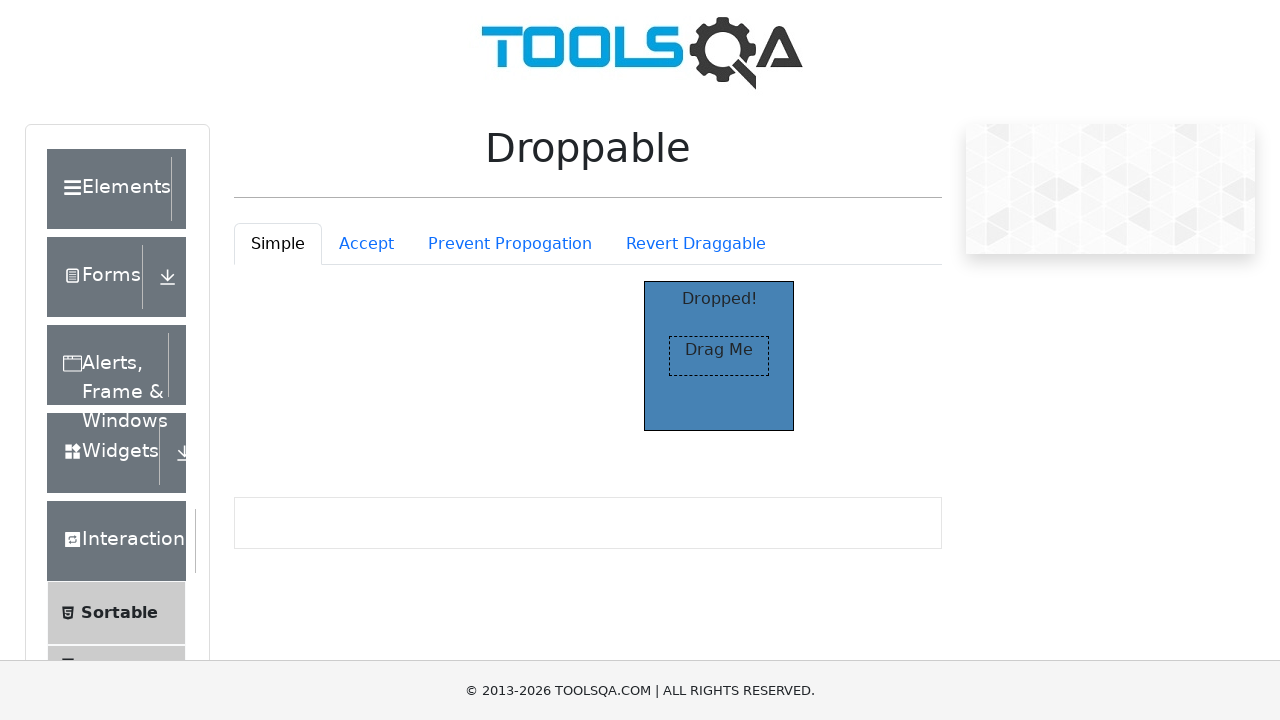